Tests product search functionality, verifying product count, adding items to cart via multiple methods, and checking the brand logo text

Starting URL: https://rahulshettyacademy.com/seleniumPractise/#/

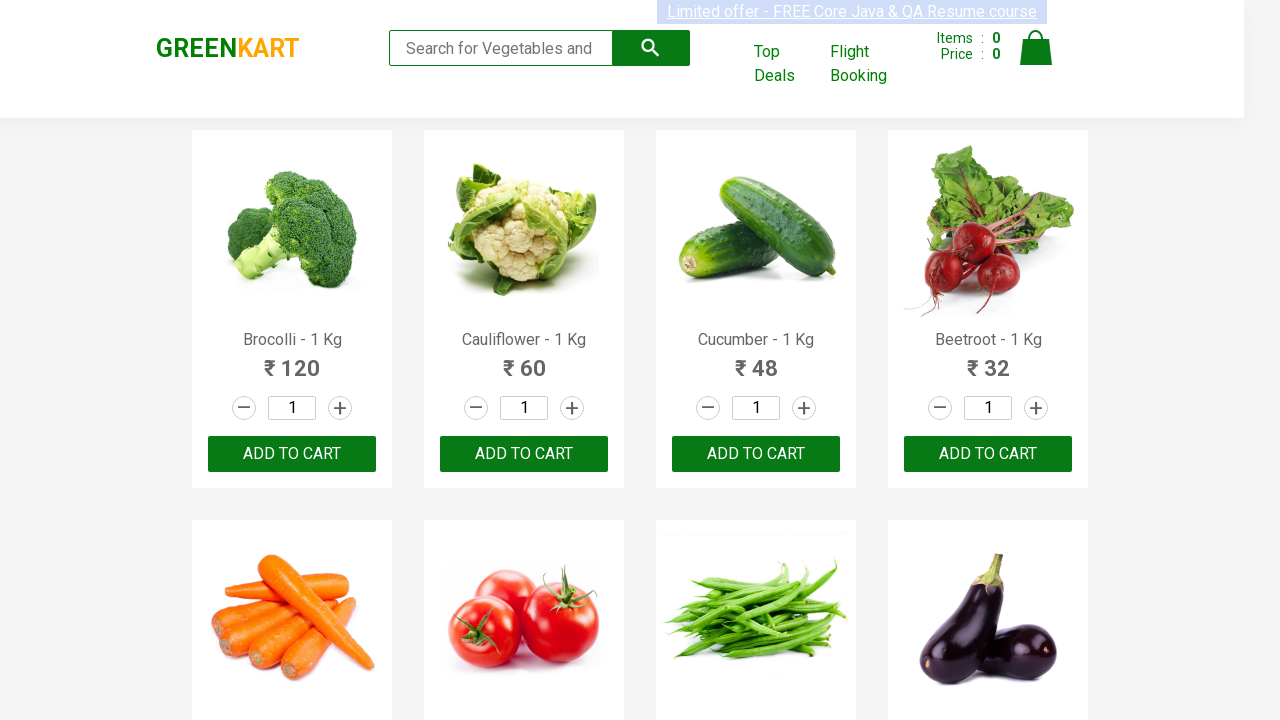

Filled search box with 'ca' to filter products on .search-keyword
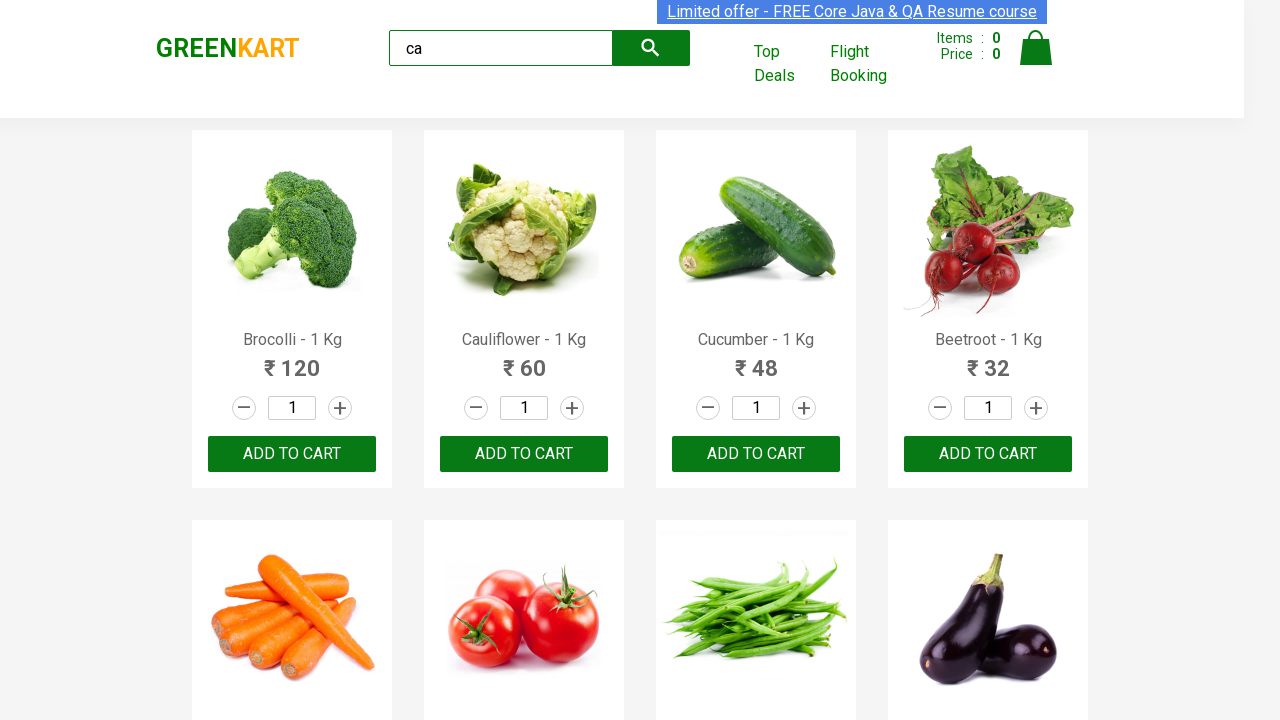

Waited 2 seconds for search results to filter
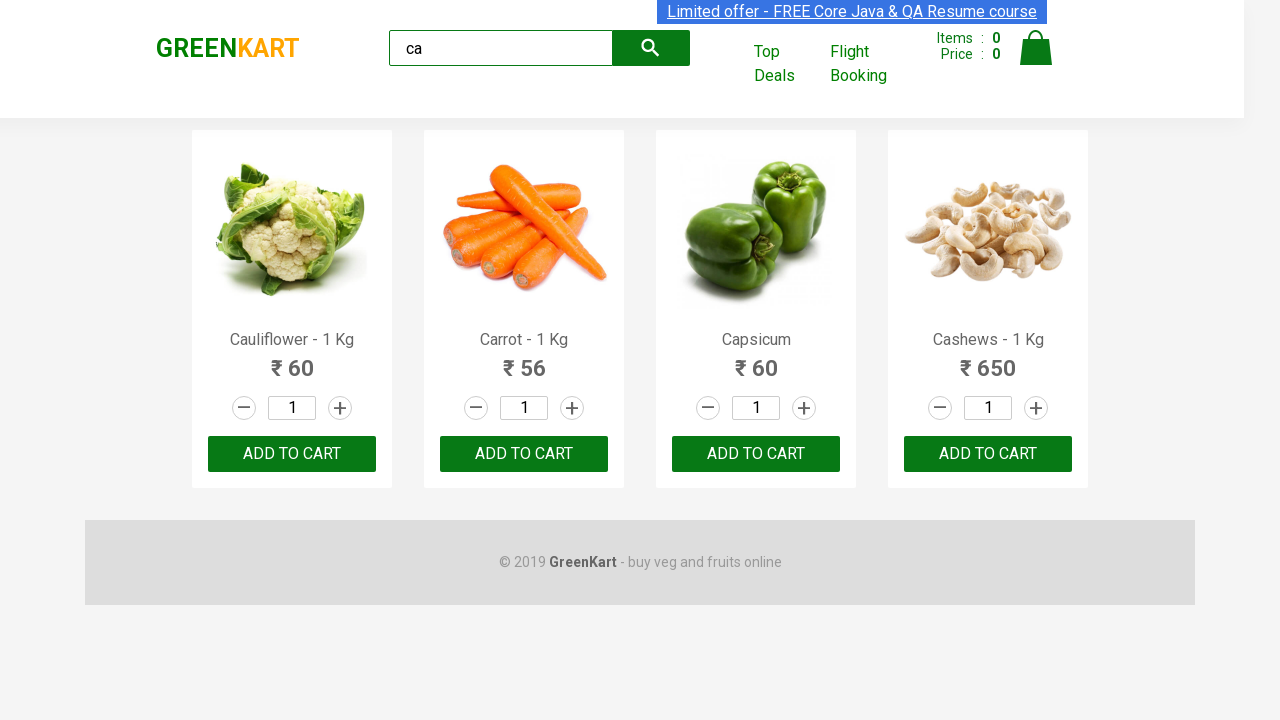

Product elements loaded on the page
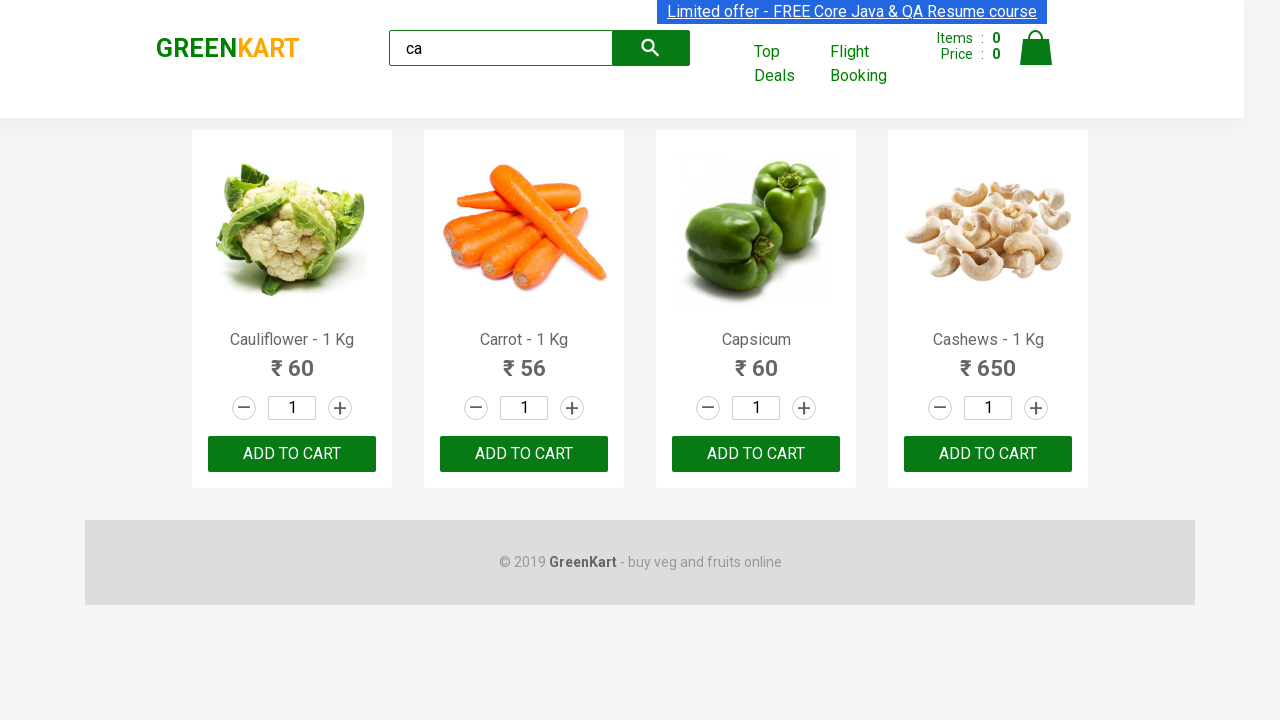

Clicked 'Add to Cart' button on third product using nth-child selector at (756, 454) on :nth-child(3) > .product-action > button
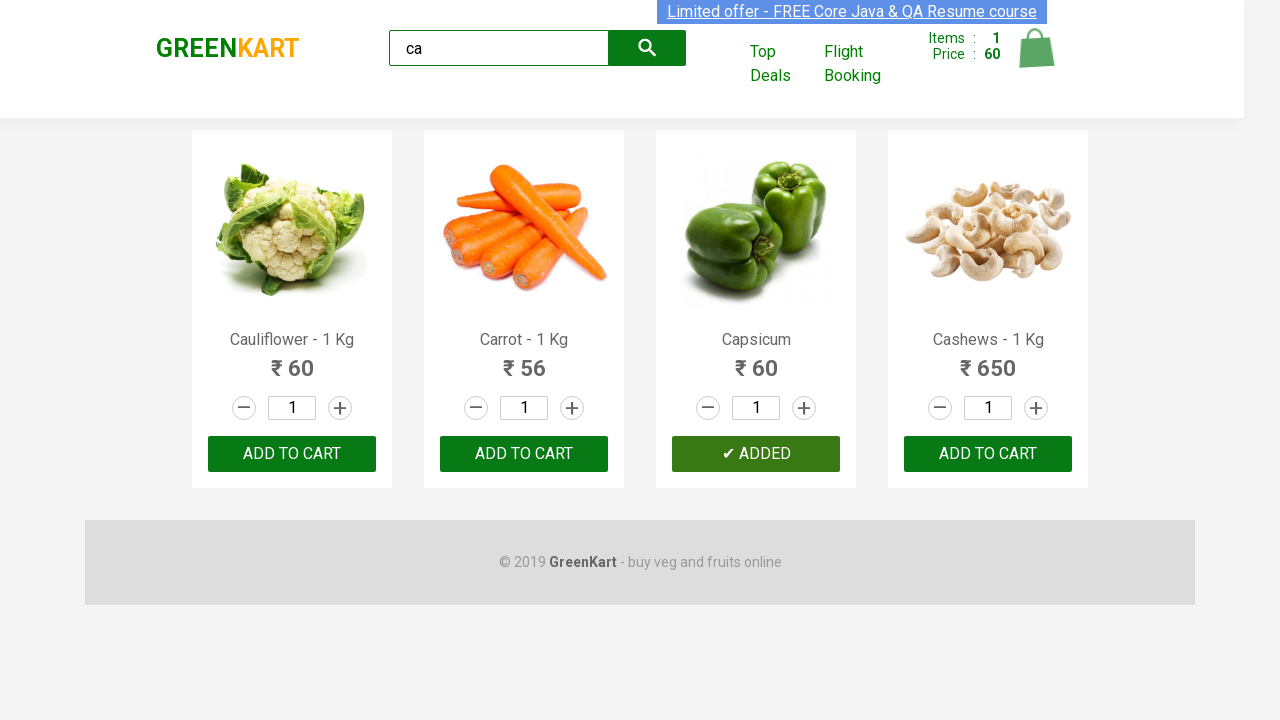

Clicked 'ADD TO CART' on third product using nth() selector at (756, 454) on .products .product >> nth=2 >> text=ADD TO CART
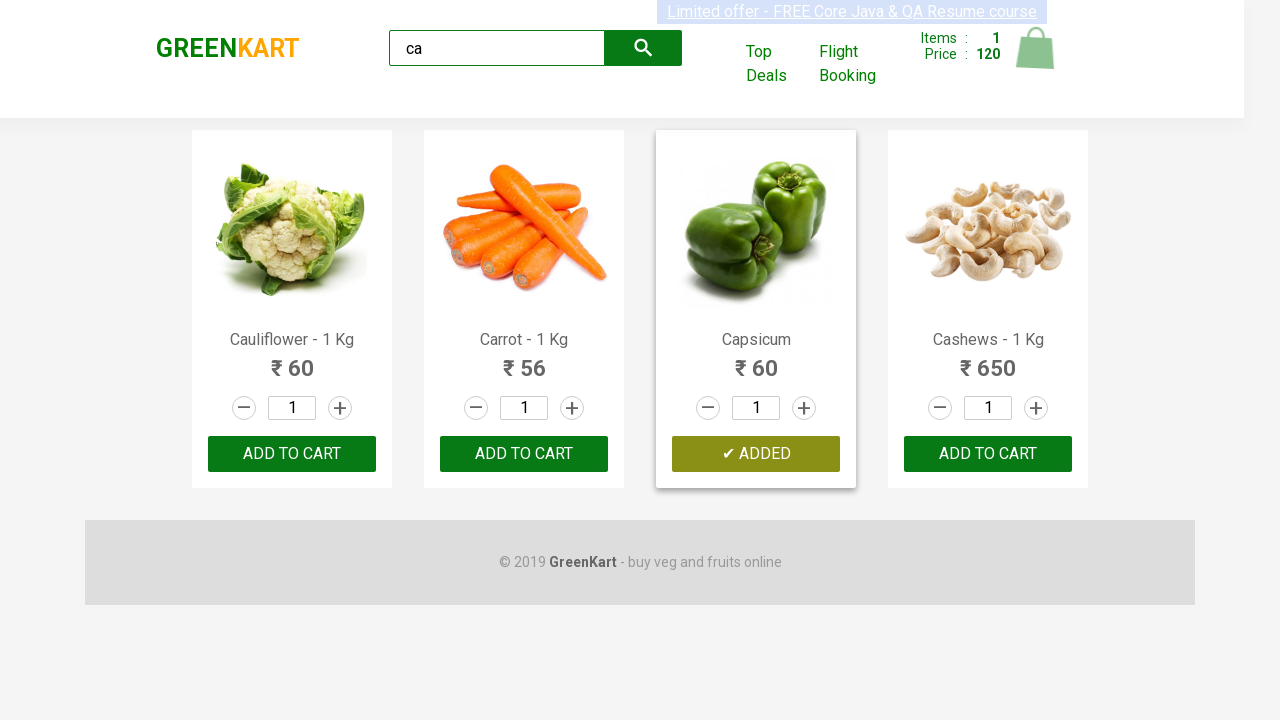

Retrieved all product elements from the page
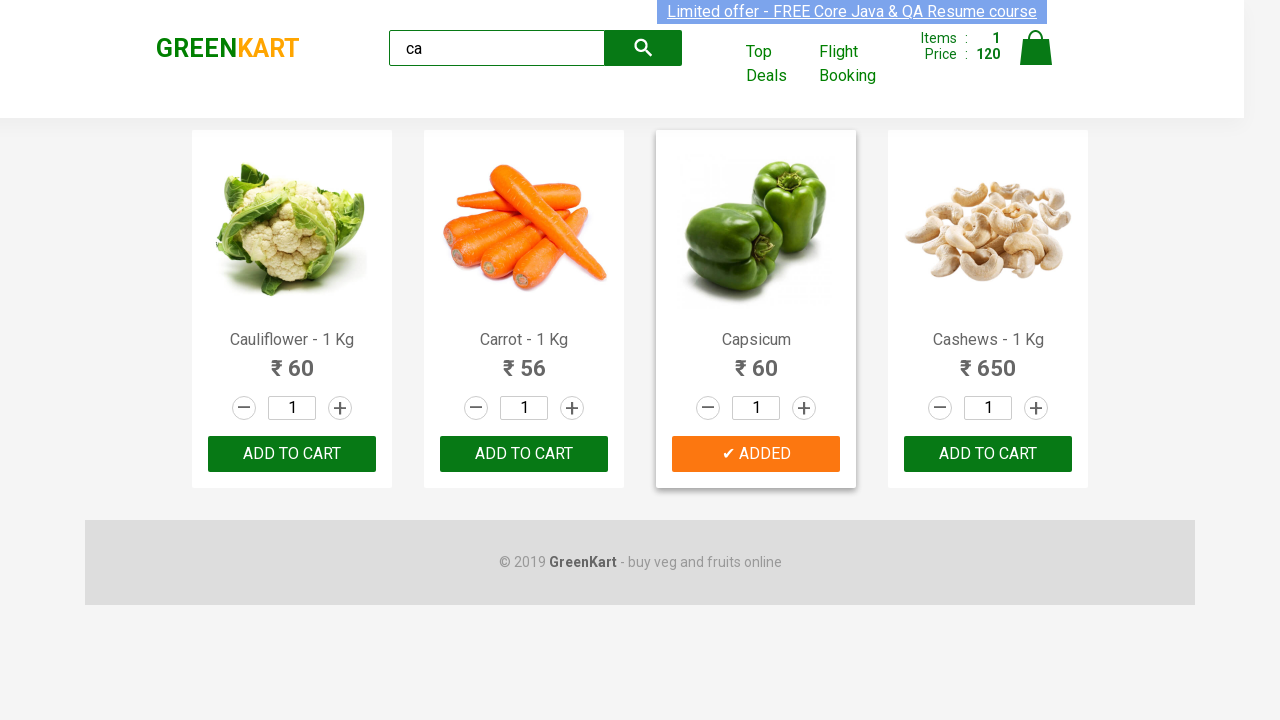

Retrieved product name: 'Cauliflower - 1 Kg'
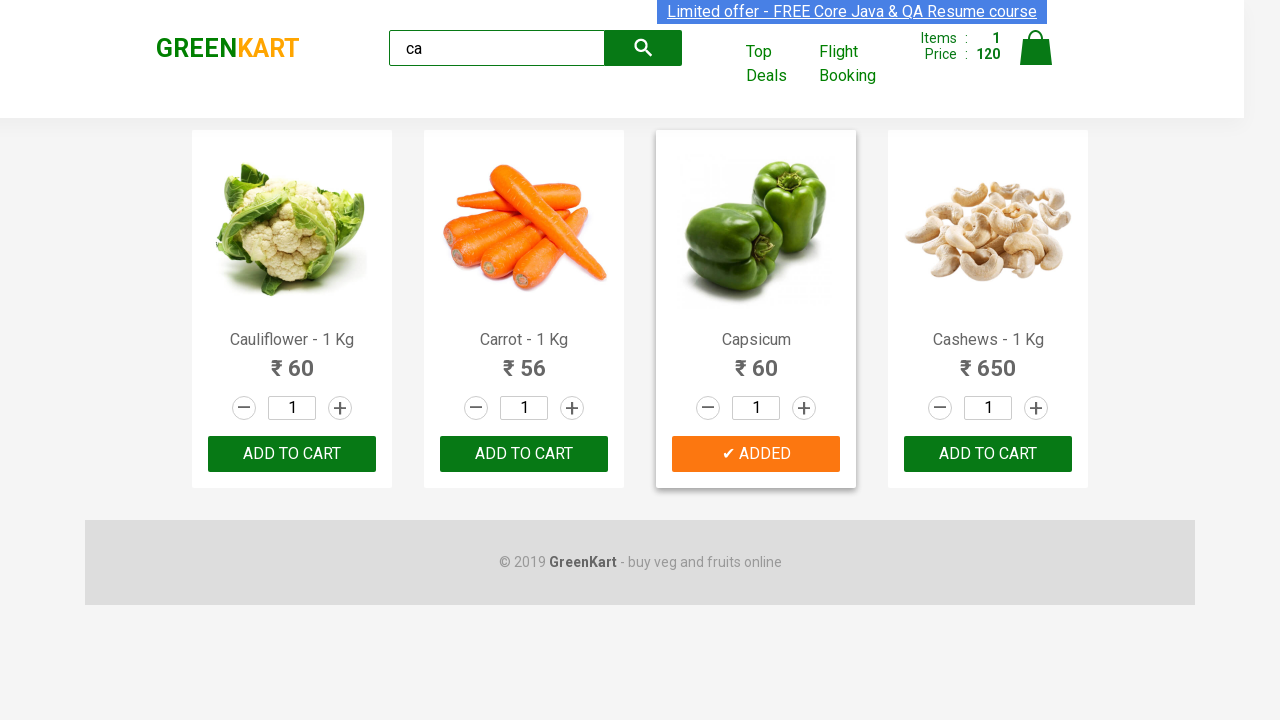

Retrieved product name: 'Carrot - 1 Kg'
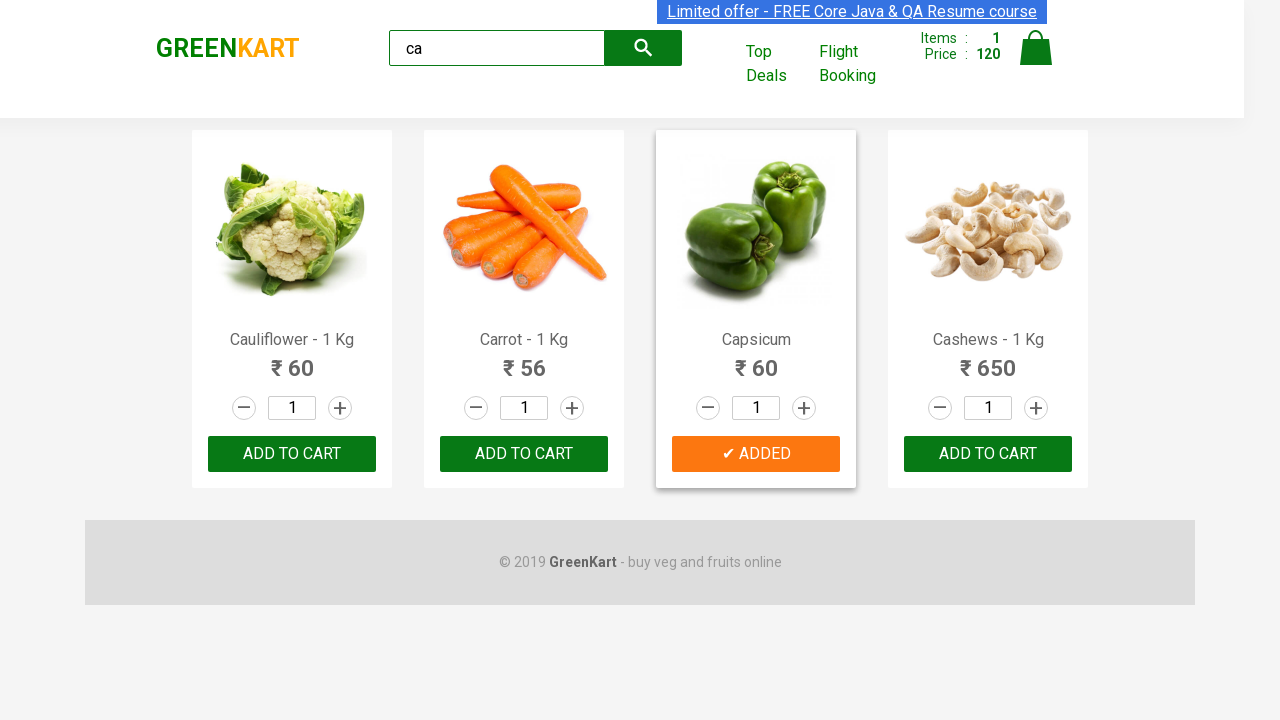

Retrieved product name: 'Capsicum'
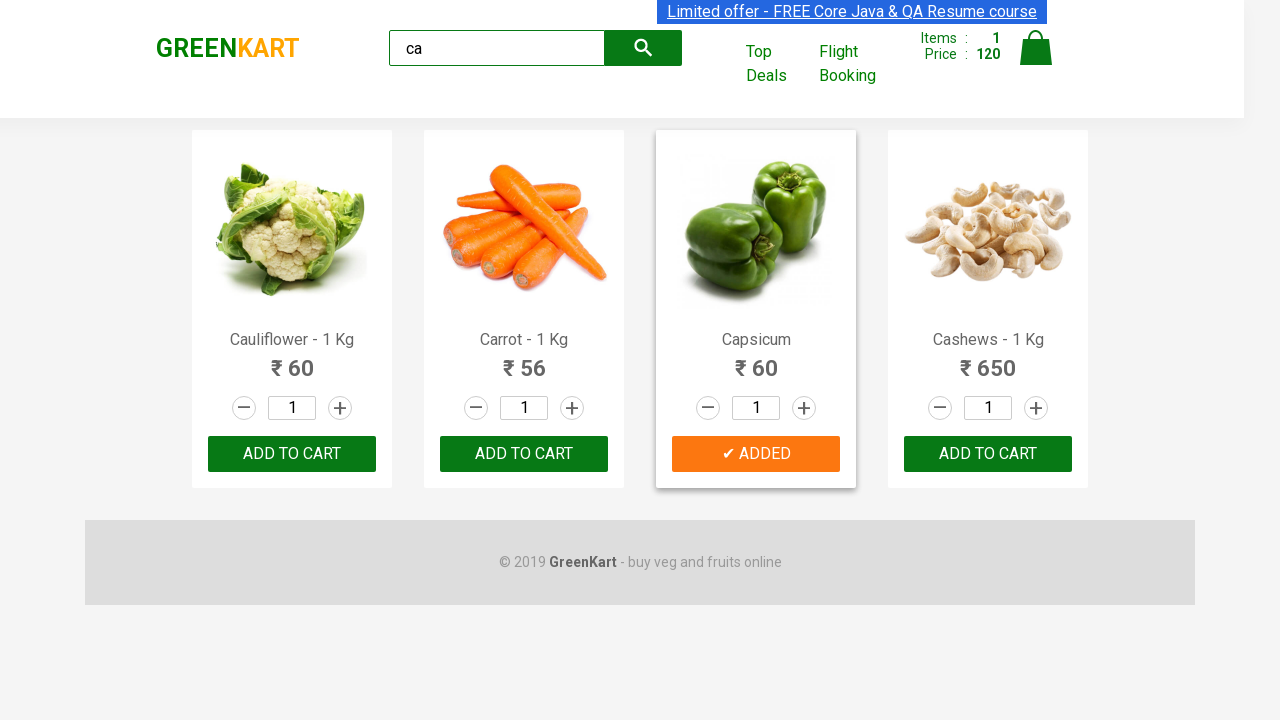

Retrieved product name: 'Cashews - 1 Kg'
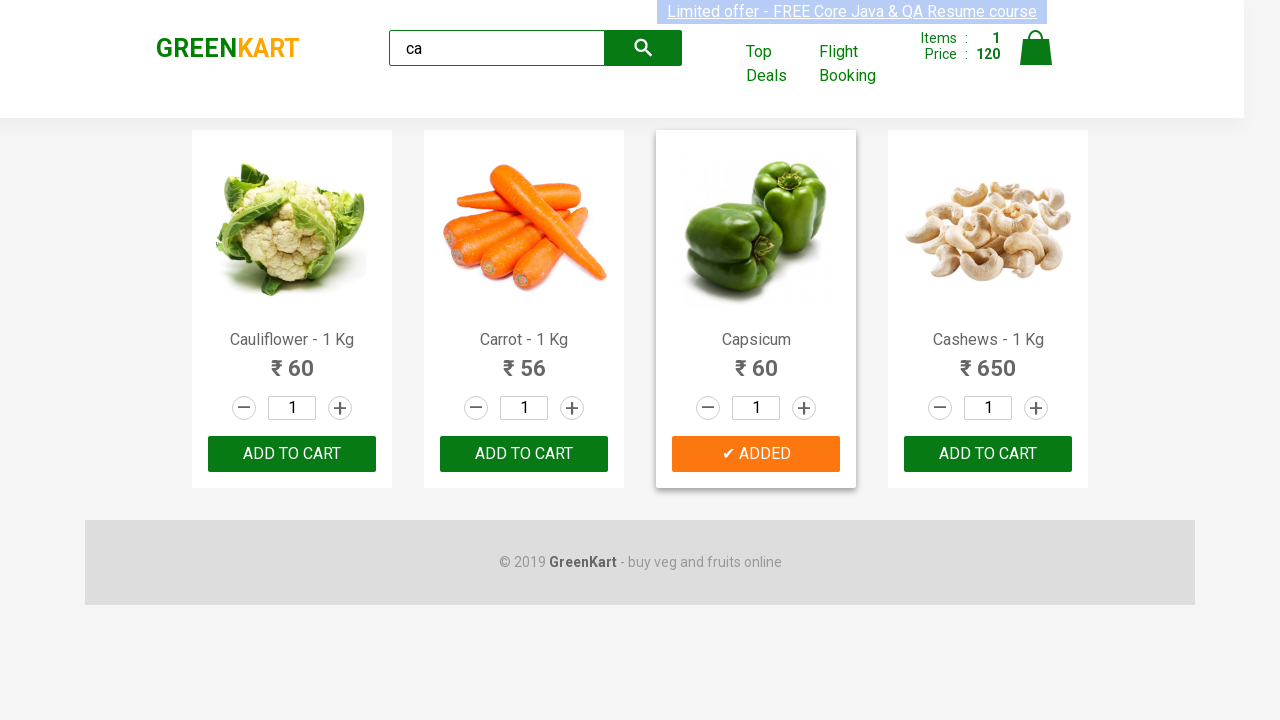

Found Cashews product and clicked 'Add to Cart' button at (988, 454) on .products .product >> nth=3 >> button
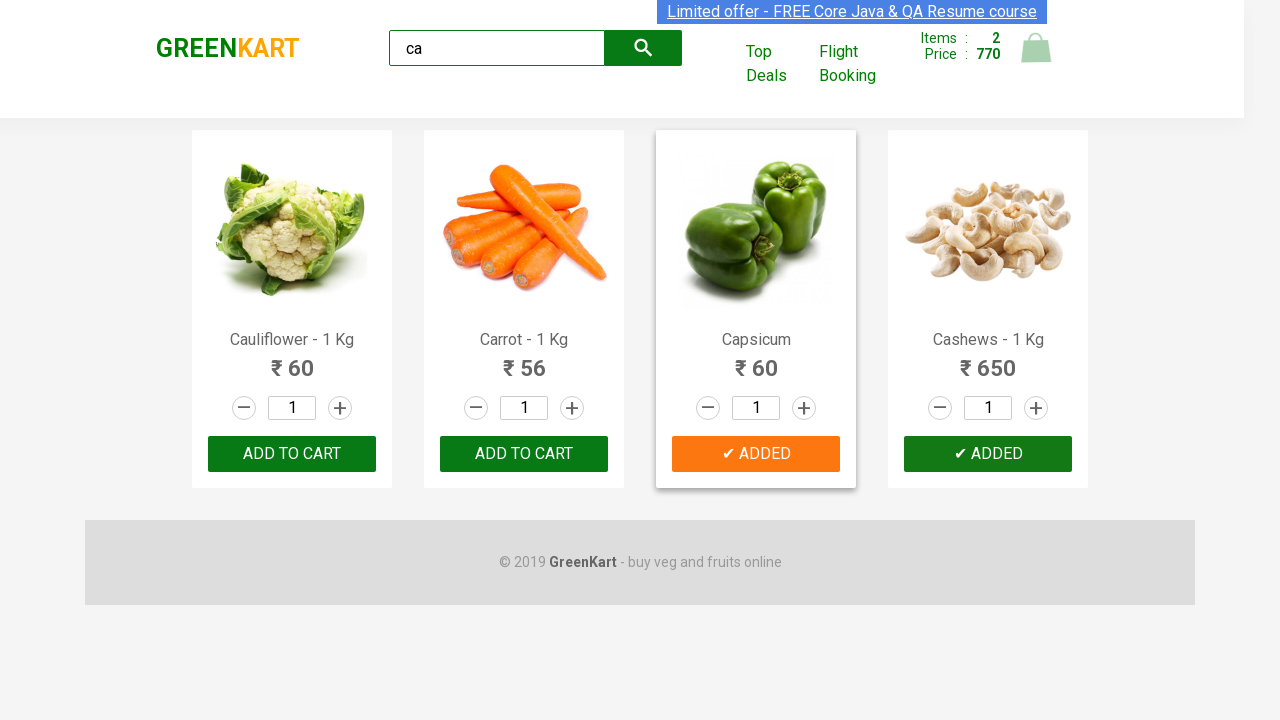

Brand logo element is visible on the page
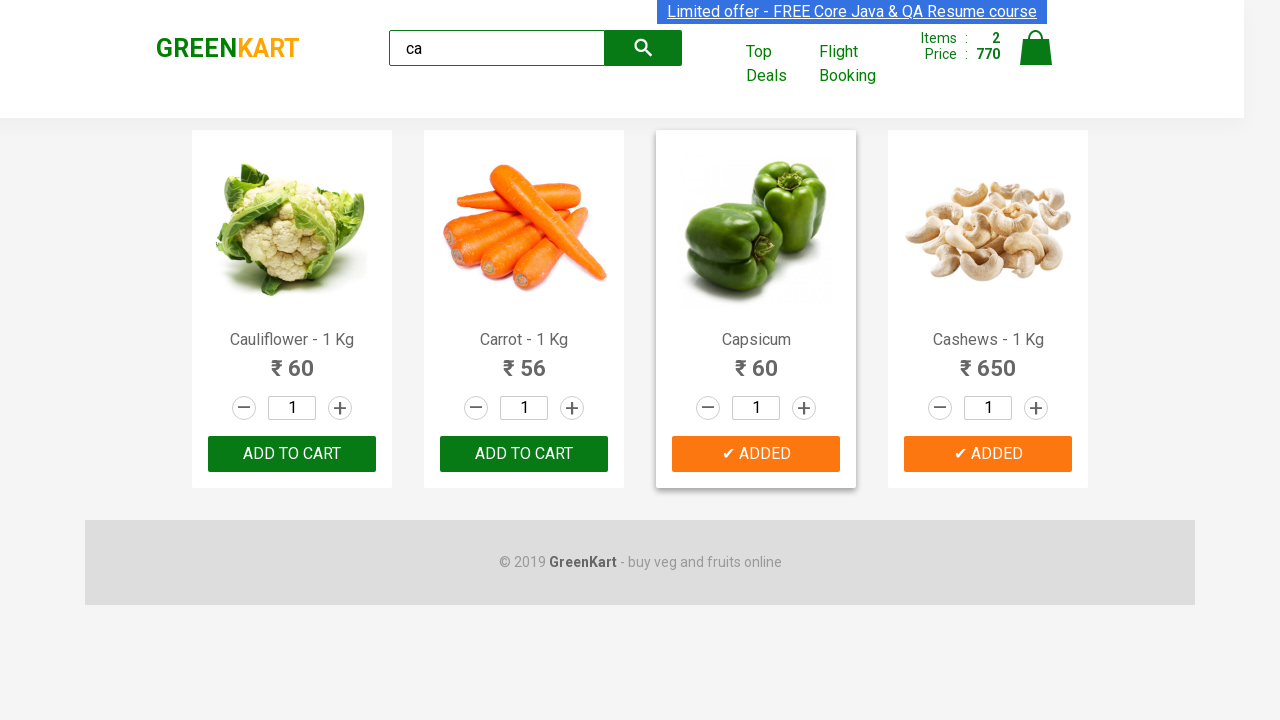

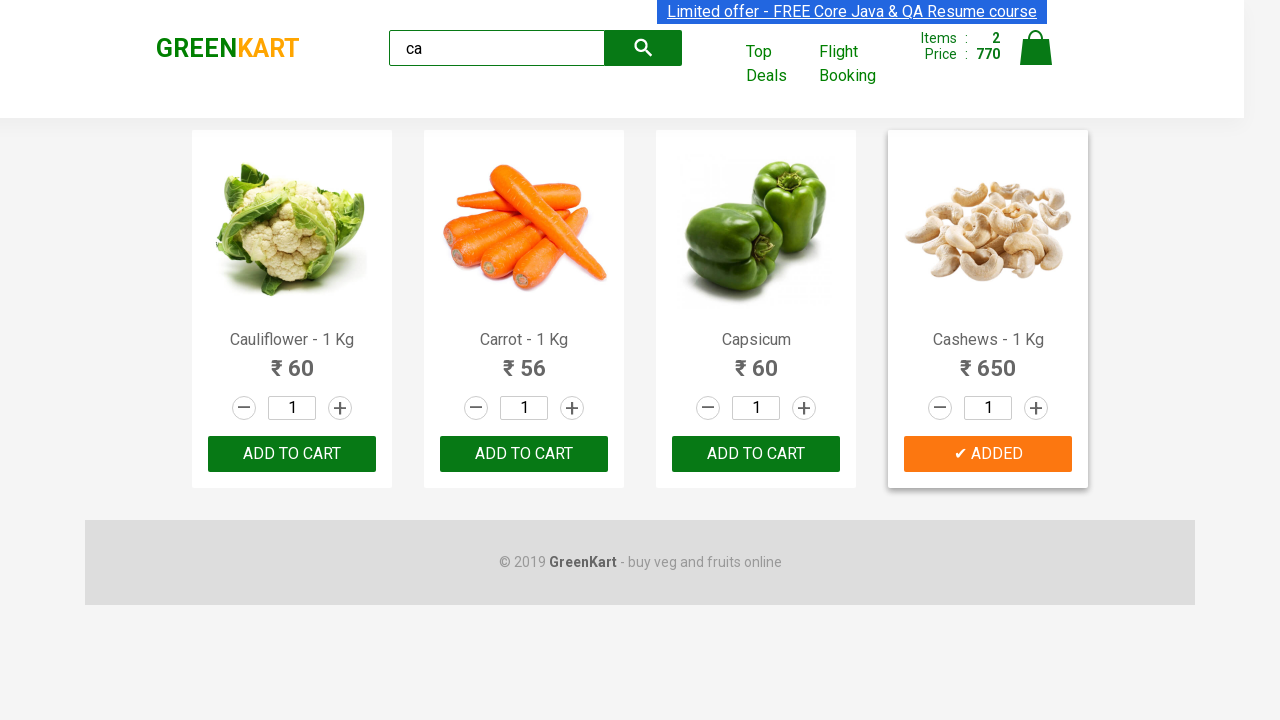